Tests the registration form on ParaBank by filling out all required fields including personal information and account credentials, then submitting the form

Starting URL: https://parabank.parasoft.com/parabank/register.htm

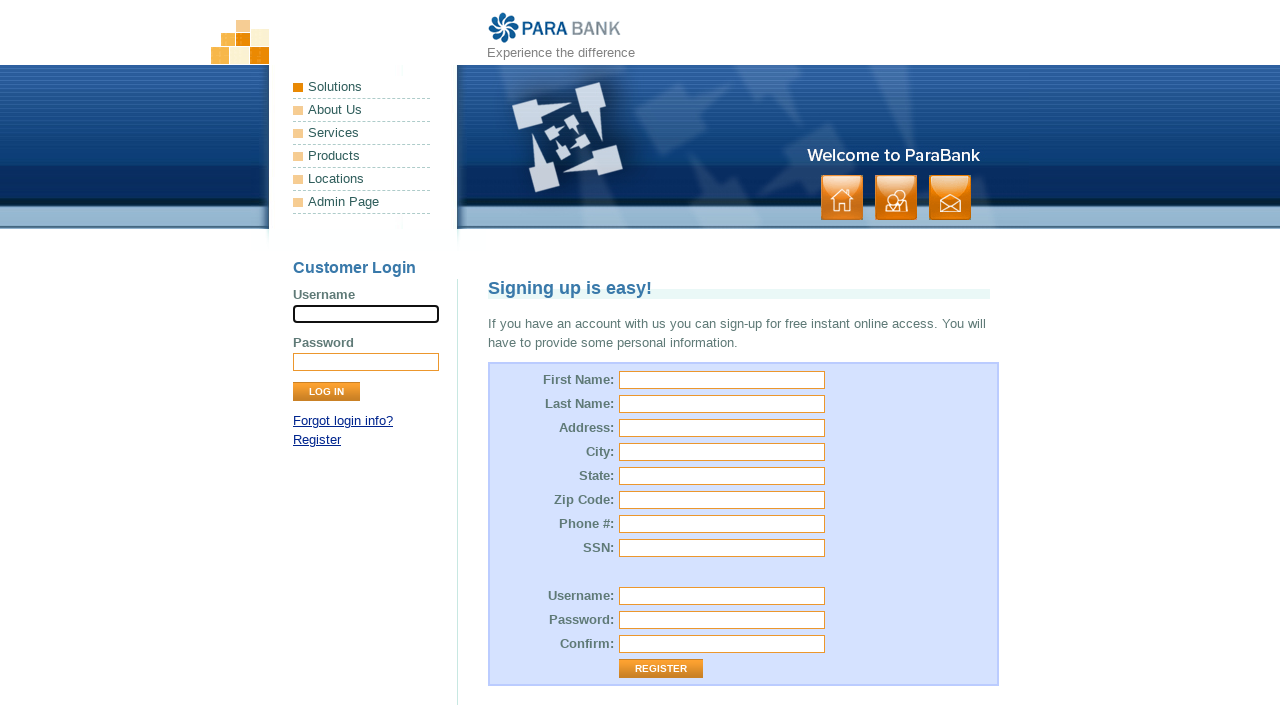

Filled first name field with 'Jane' on #customer\.firstName
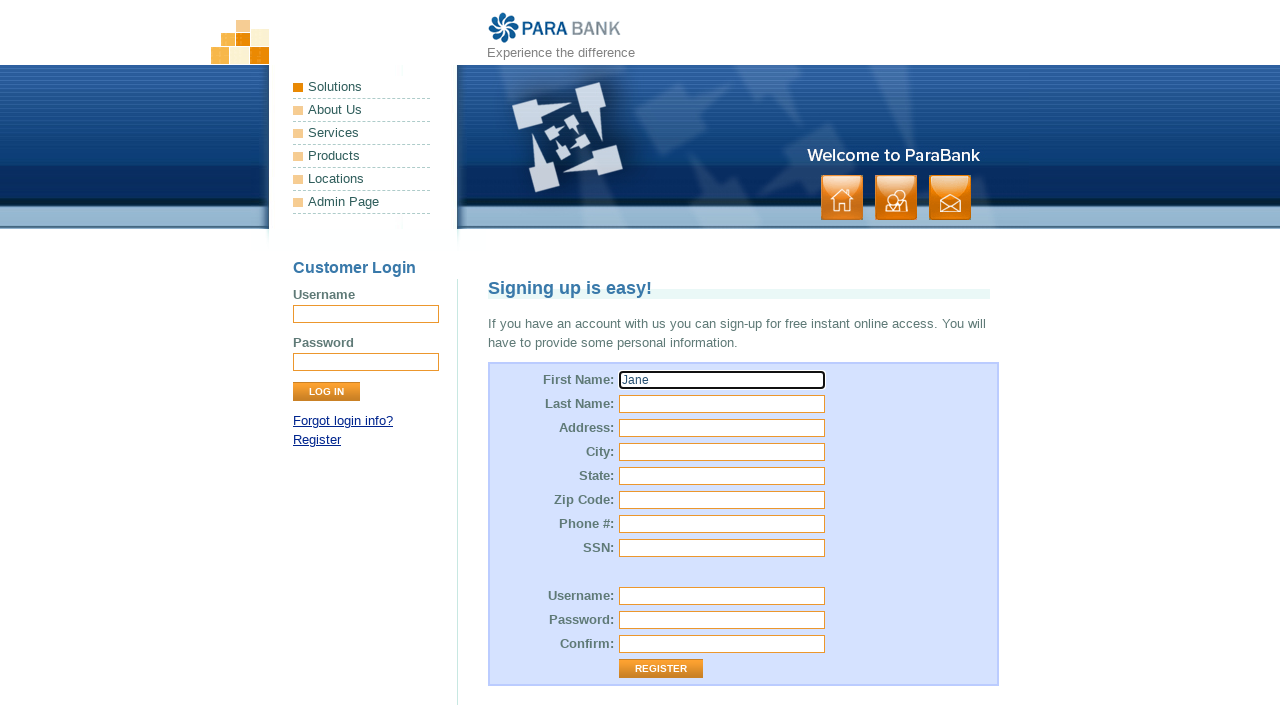

Filled last name field with 'Smith' on #customer\.lastName
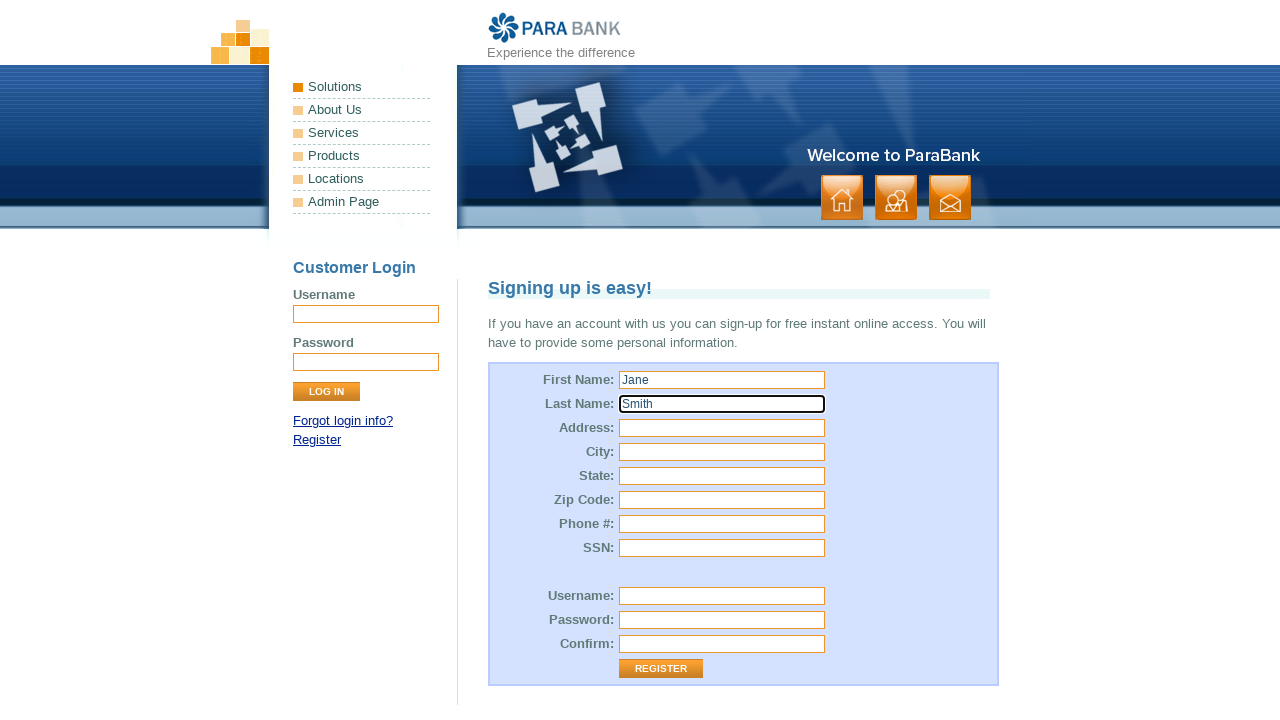

Filled street address with '222 NE 1st Street' on #customer\.address\.street
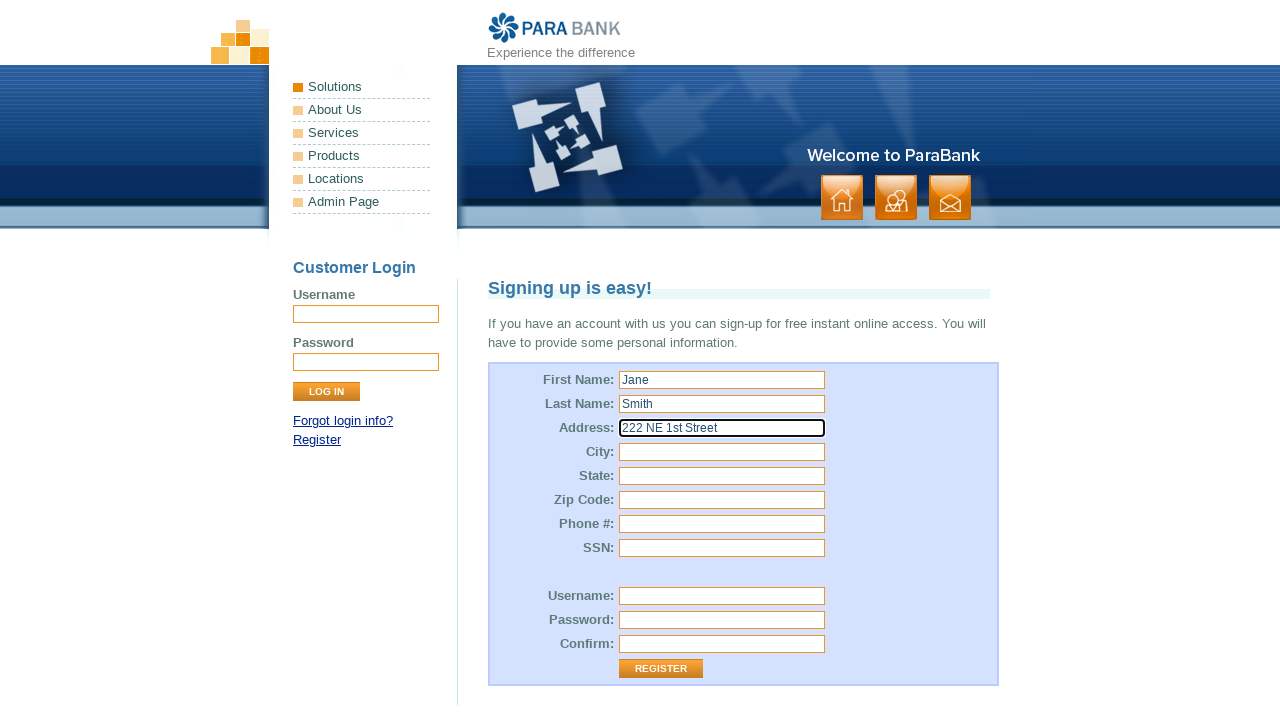

Filled city field with 'Miami' on #customer\.address\.city
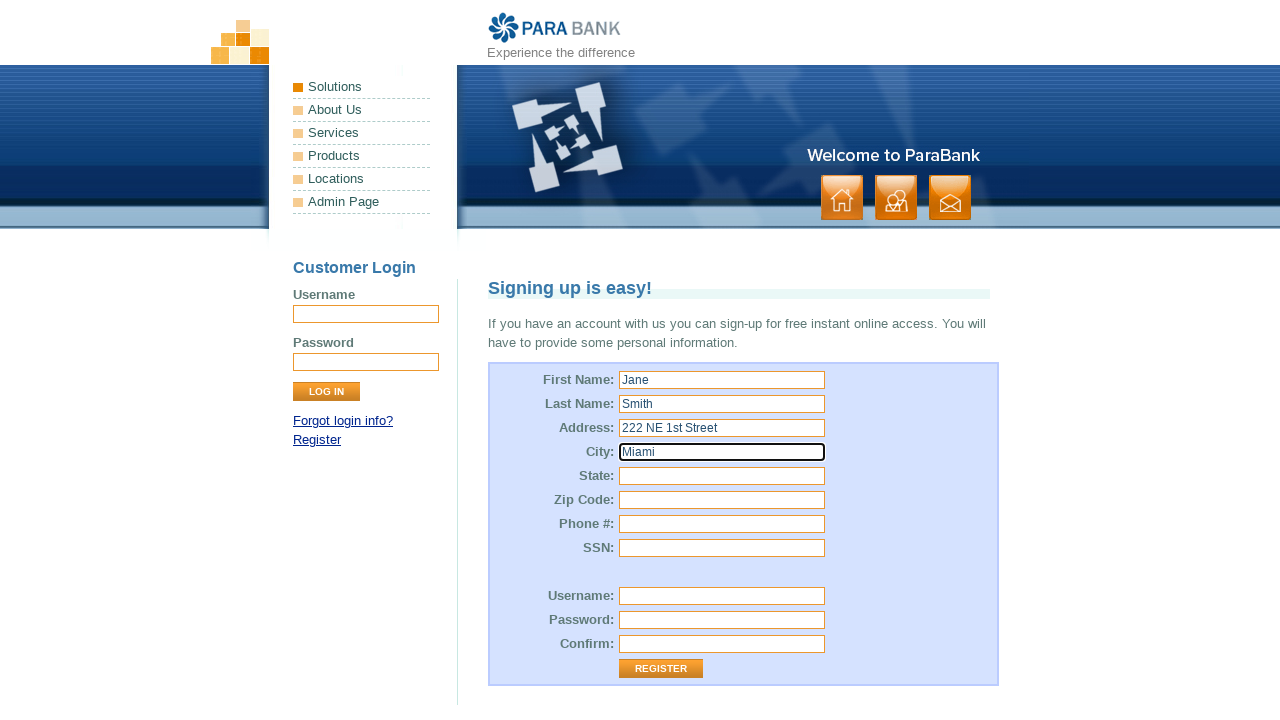

Filled state field with 'FL' on #customer\.address\.state
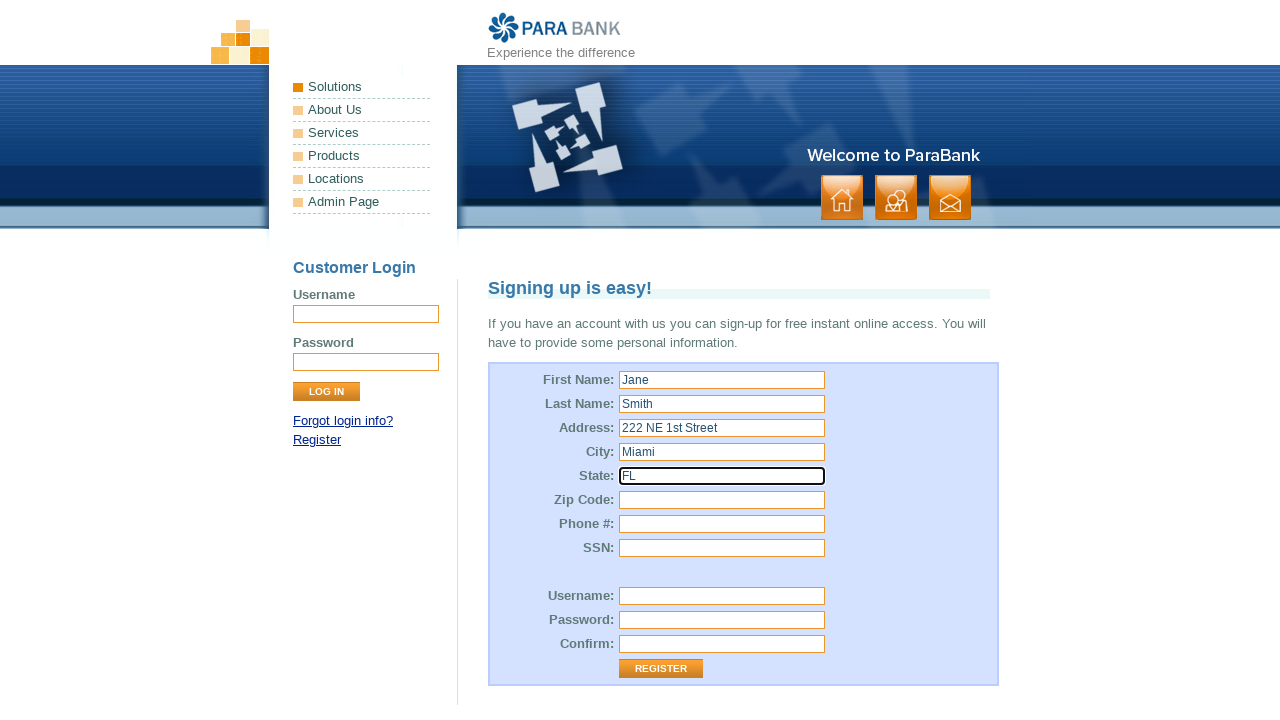

Filled zip code field with '33132' on #customer\.address\.zipCode
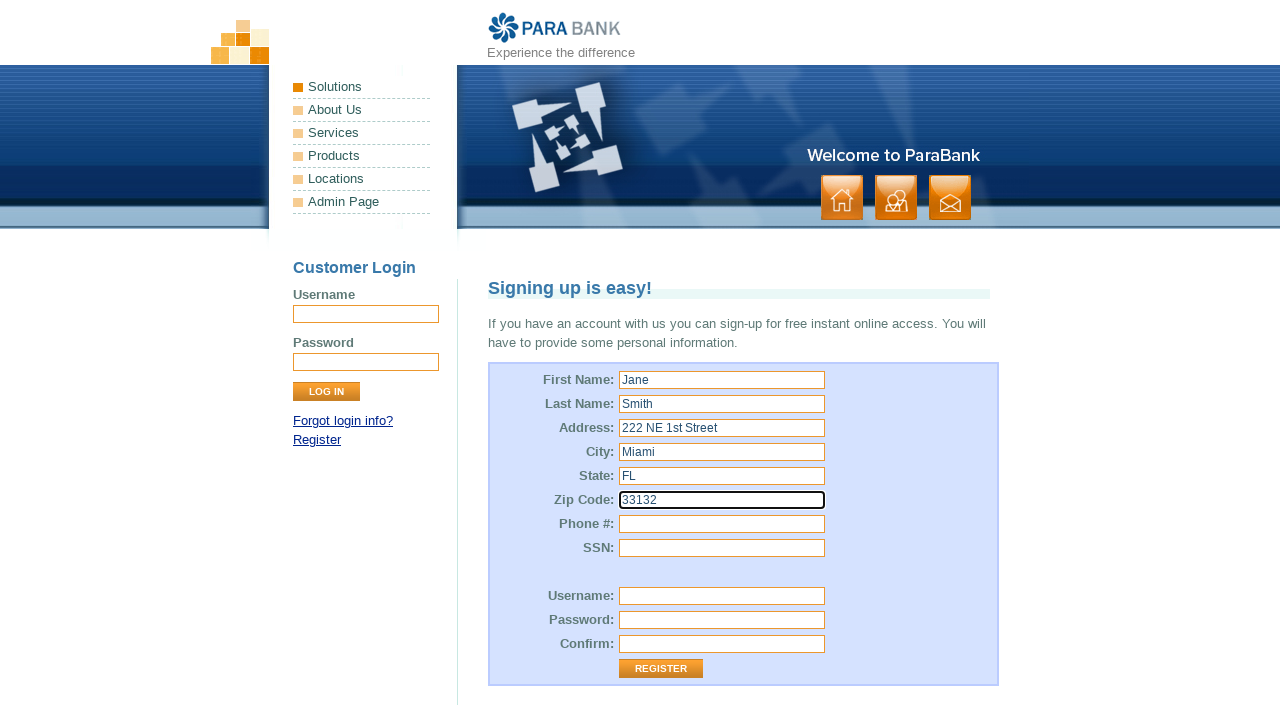

Filled phone number field with '786-232-22-22' on #customer\.phoneNumber
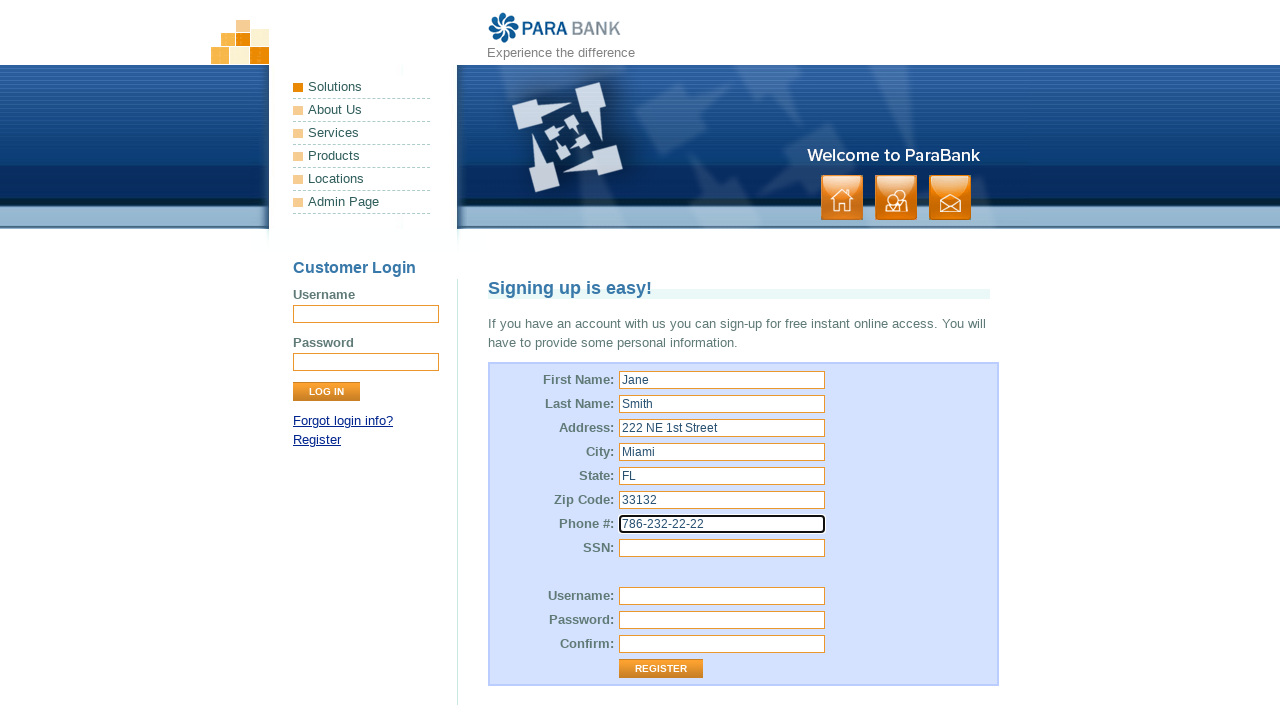

Filled SSN field with '111223' on #customer\.ssn
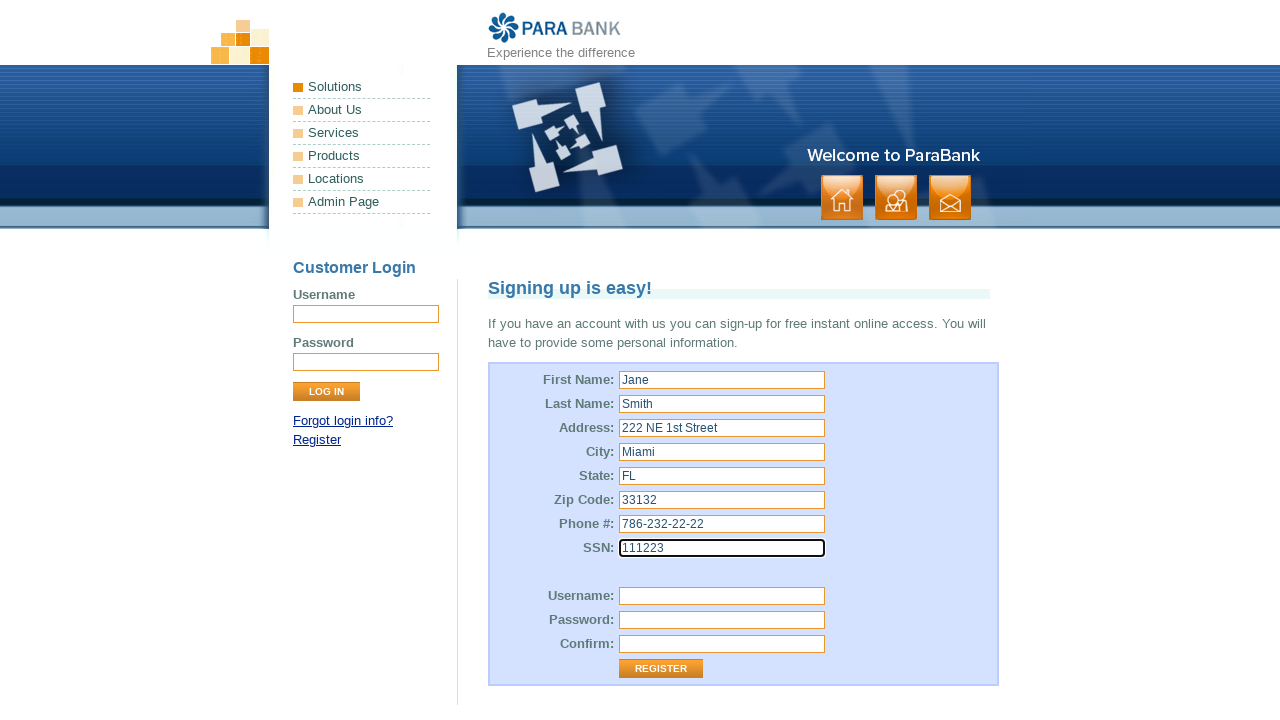

Filled username field with 'Janny' on #customer\.username
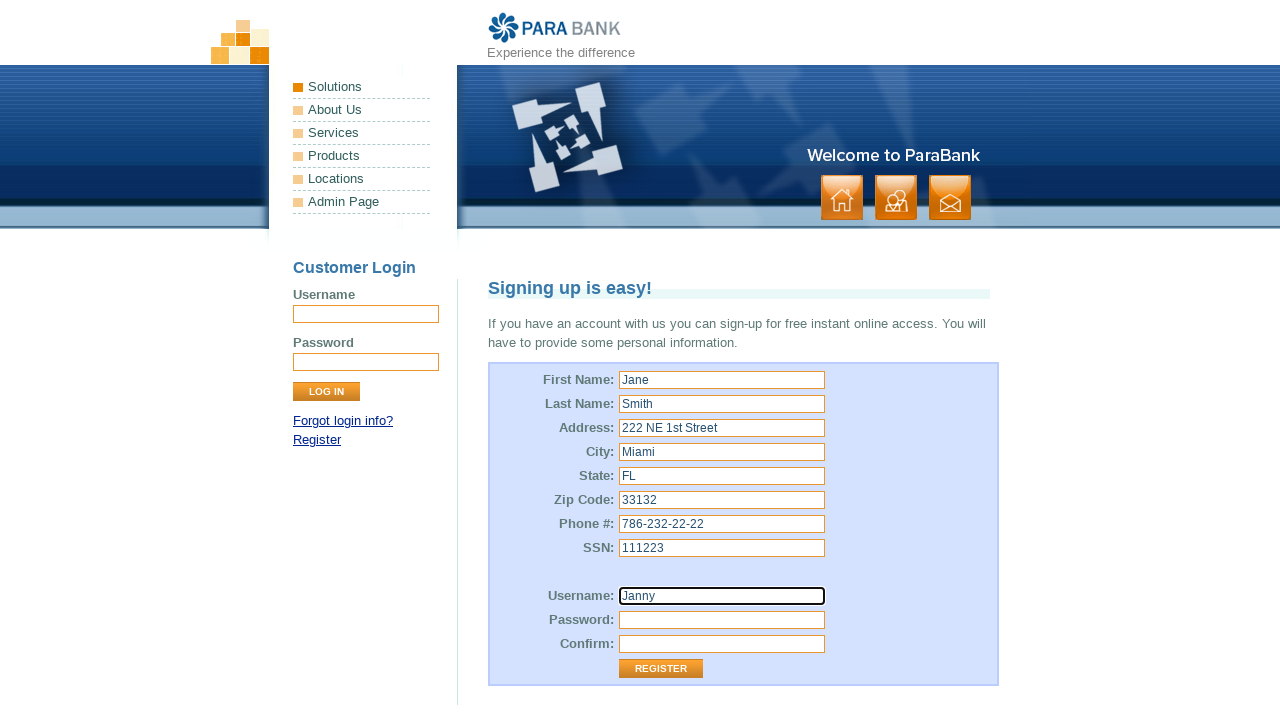

Filled password field with '123456qwerty' on #customer\.password
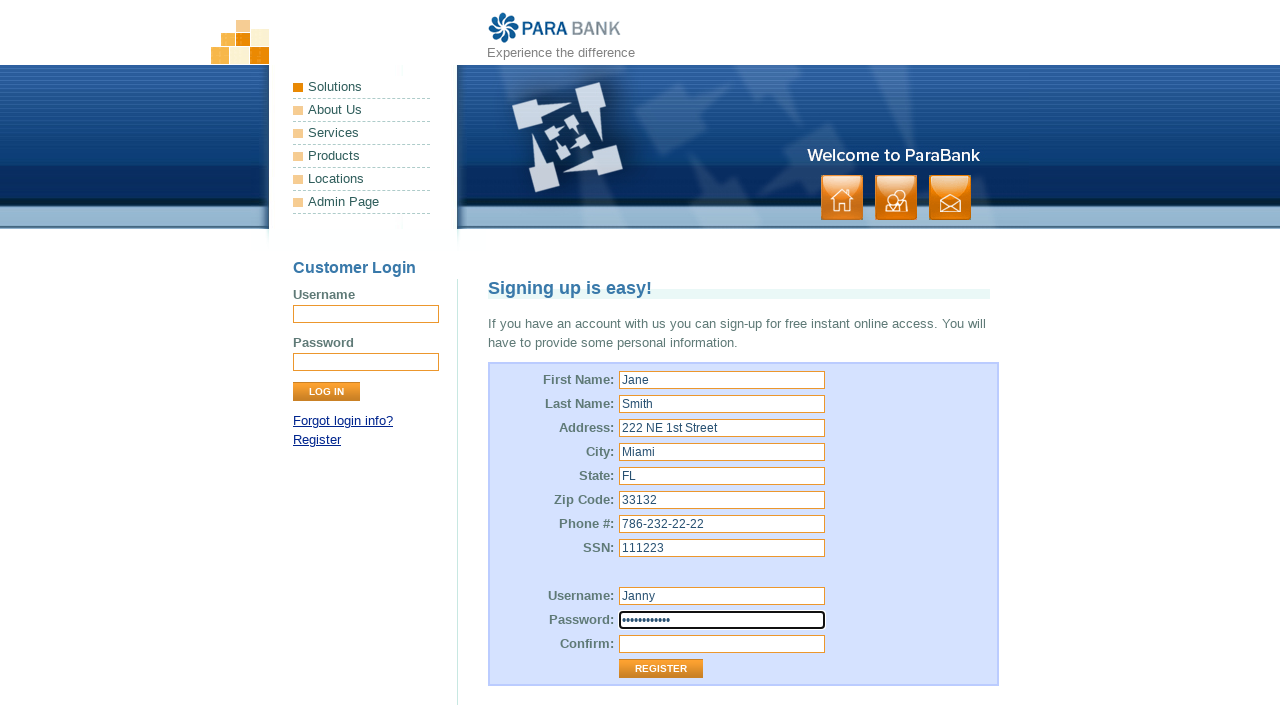

Filled repeated password field with '123456qwerty' on #repeatedPassword
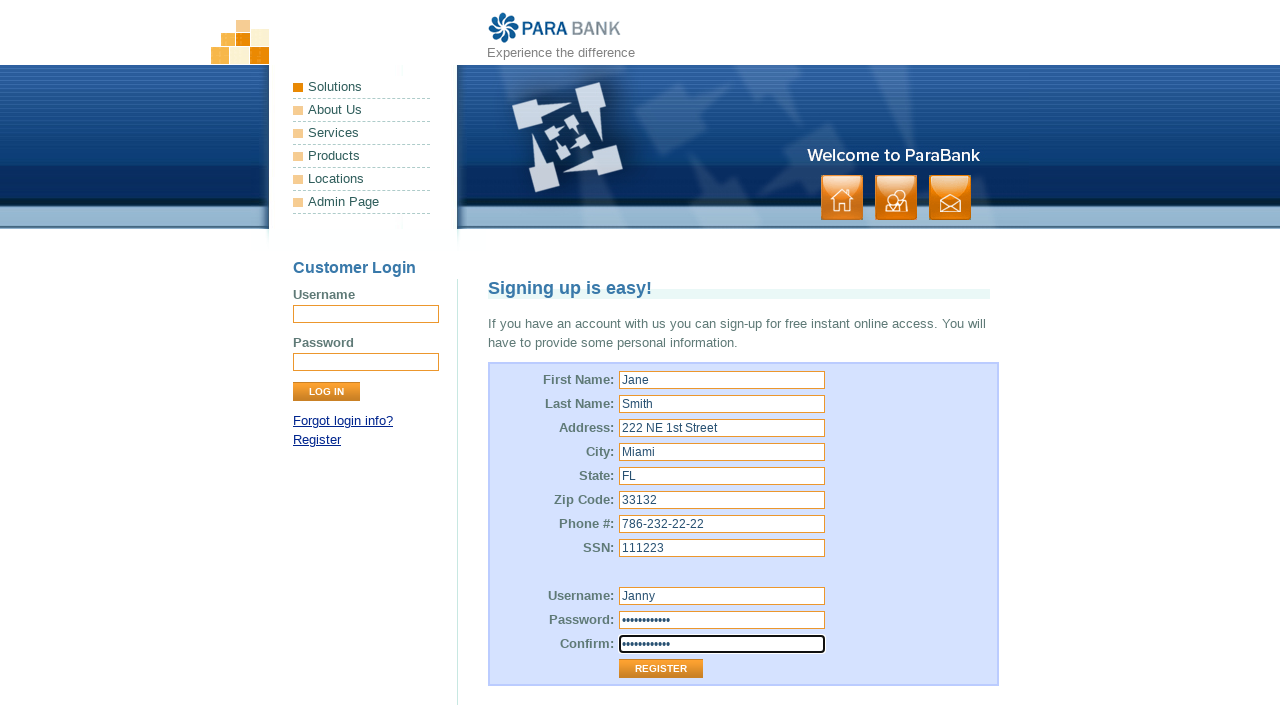

Clicked register button to submit the registration form at (896, 198) on .button
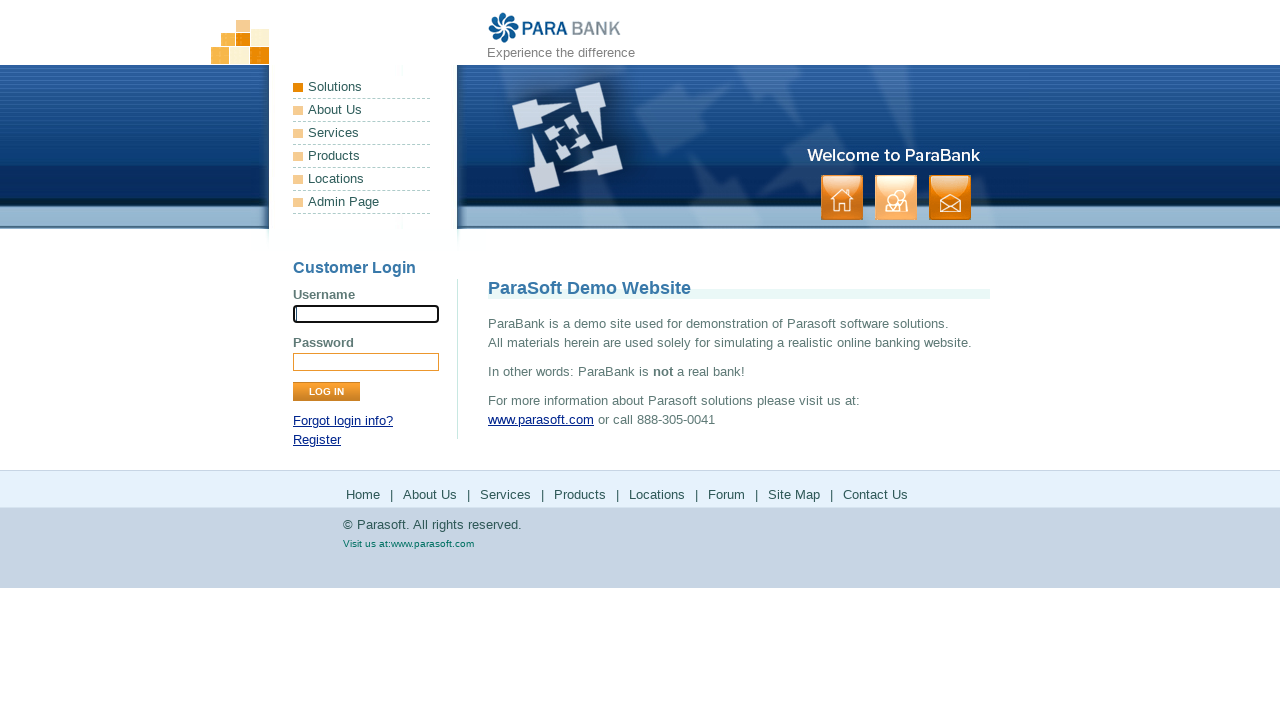

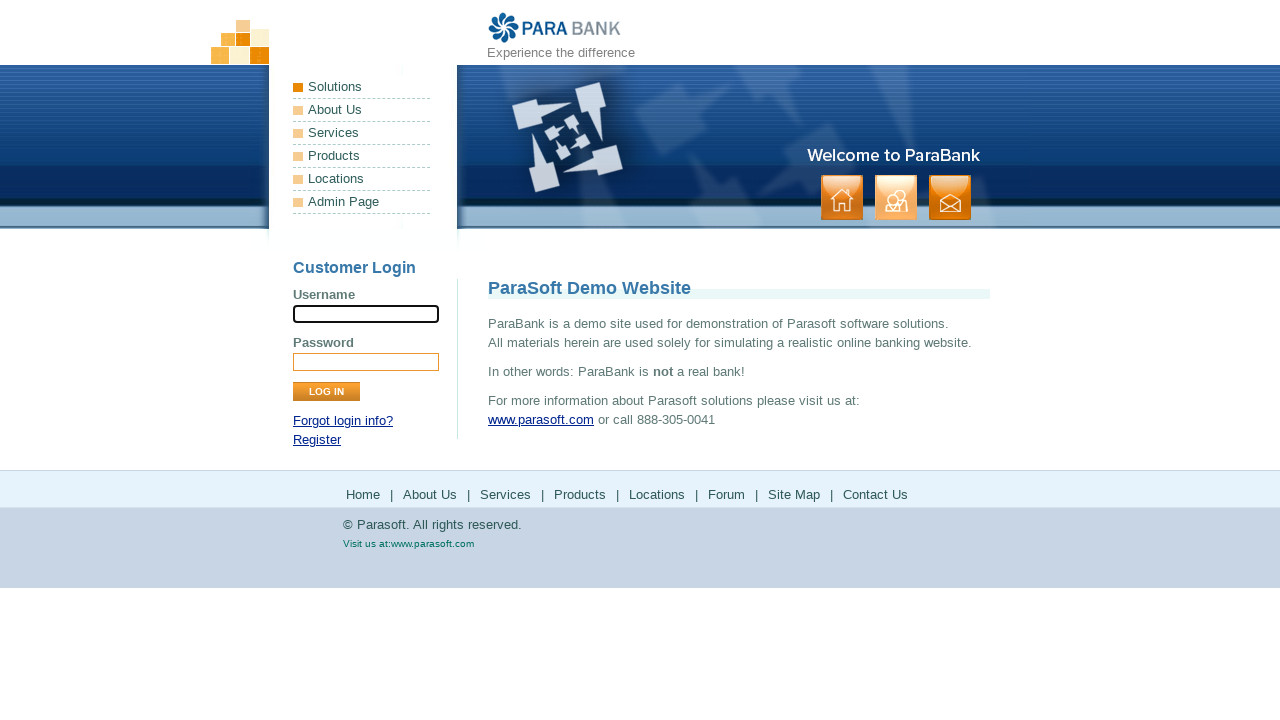